Tests a registration form by filling out personal details including name, address, email, phone, gender, hobbies, and password fields

Starting URL: https://demo.automationtesting.in/Register.html

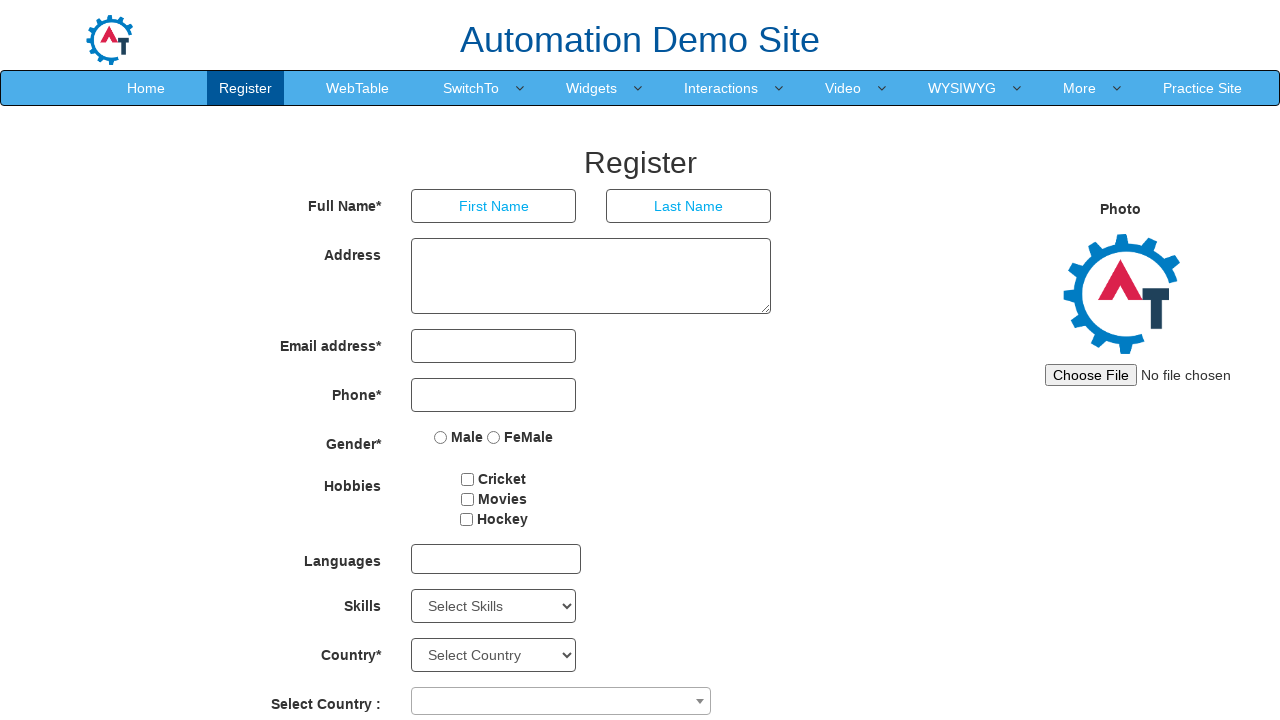

Filled first name field with 'Michael' on input[placeholder='First Name']
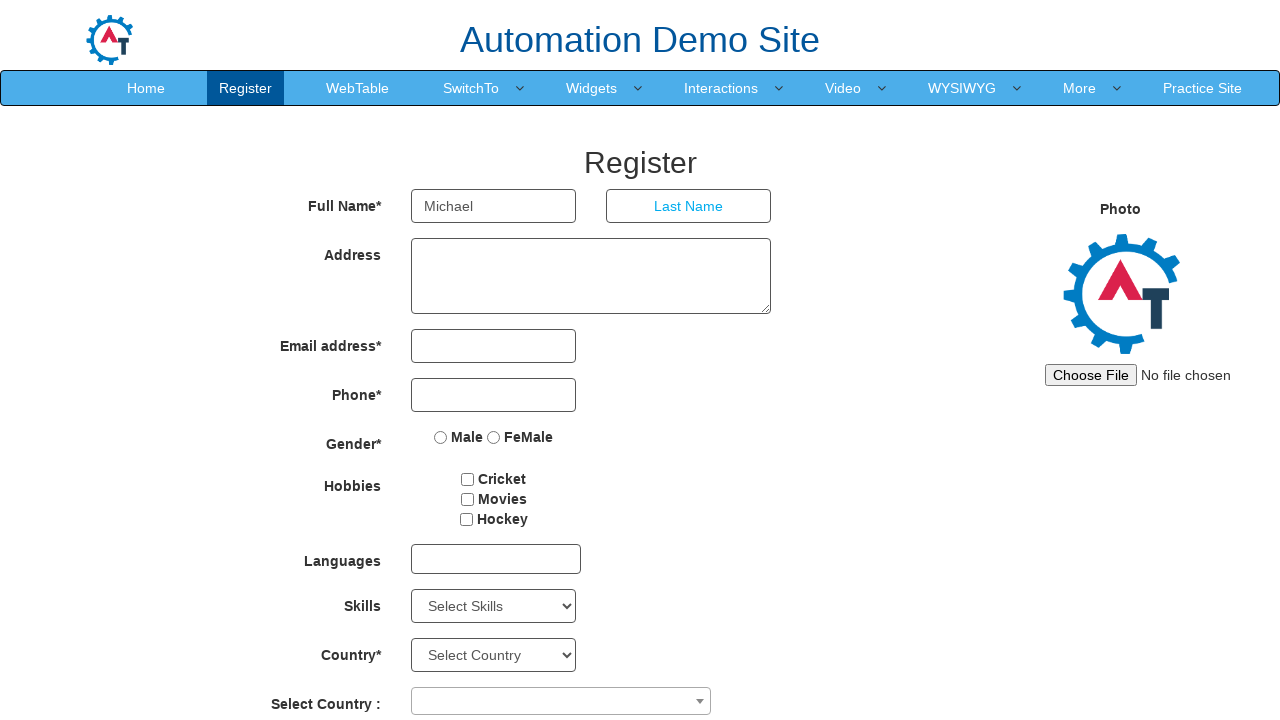

Filled last name field with 'Smith' on input[placeholder='Last Name']
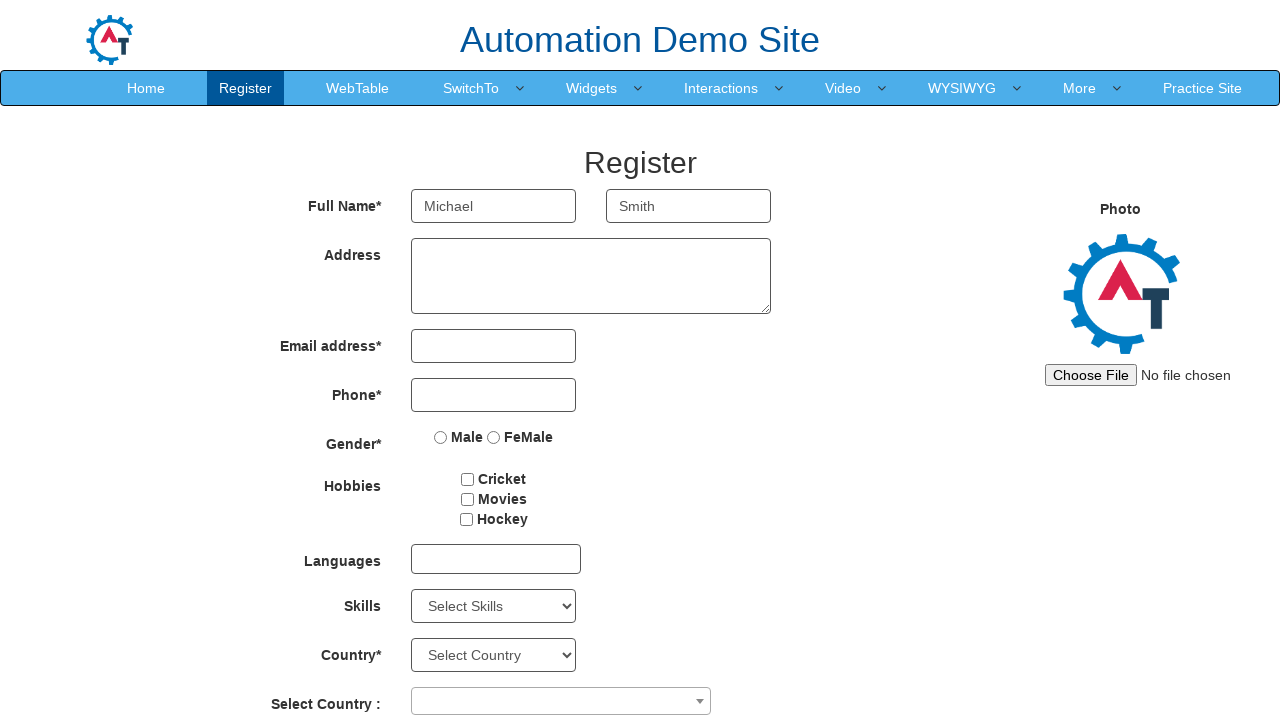

Filled address field with 'New York City' on textarea[ng-model='Adress']
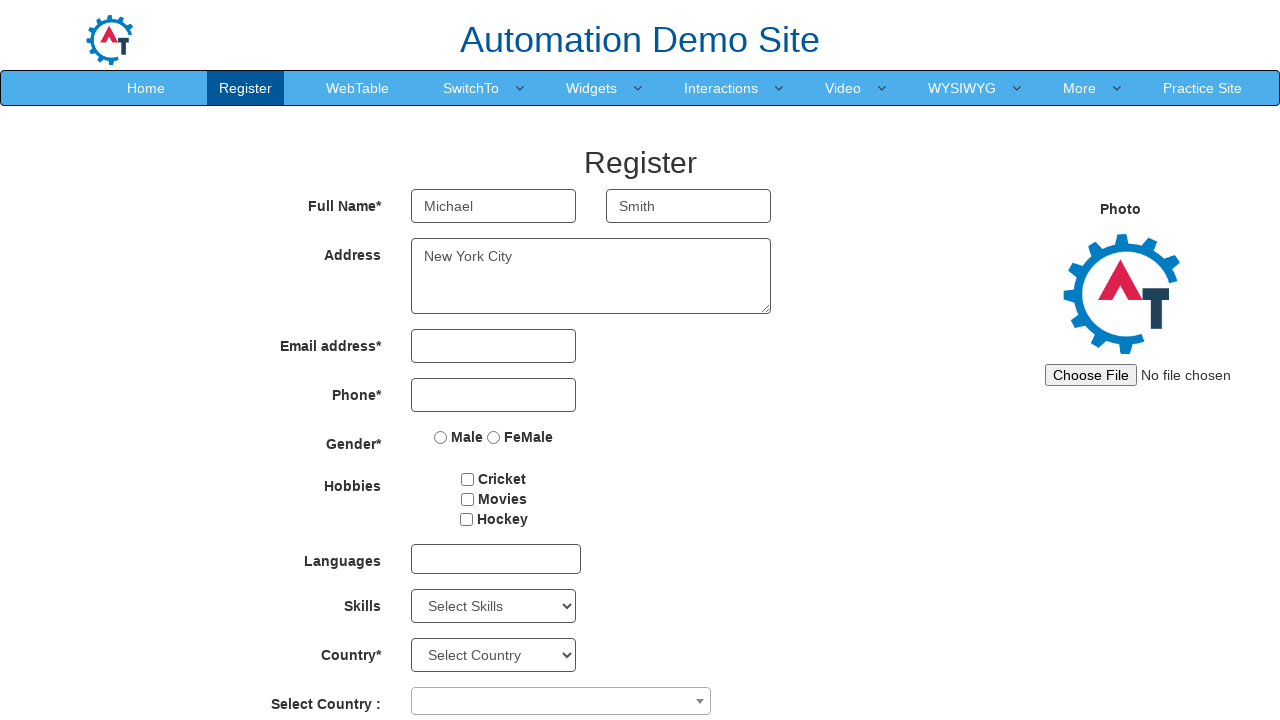

Filled email field with 'michael.smith@example.com' on input[ng-model='EmailAdress']
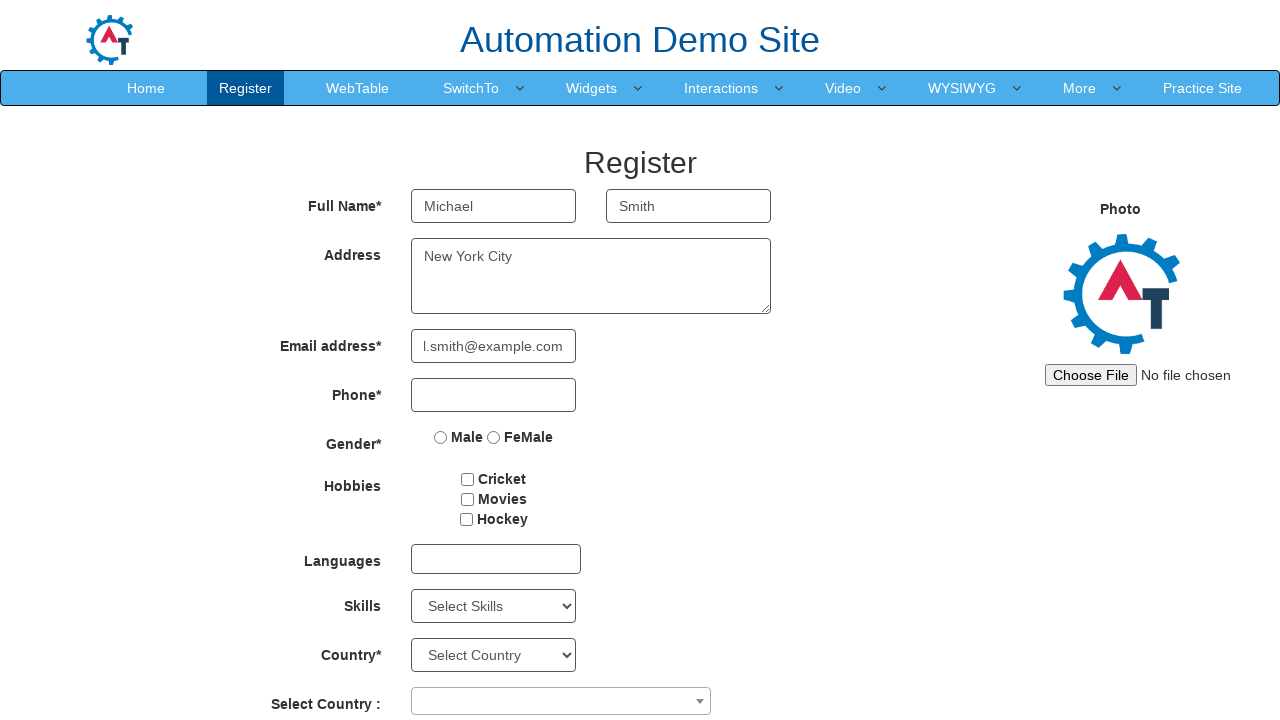

Filled mobile number field with '9876543210' on input[type='tel']
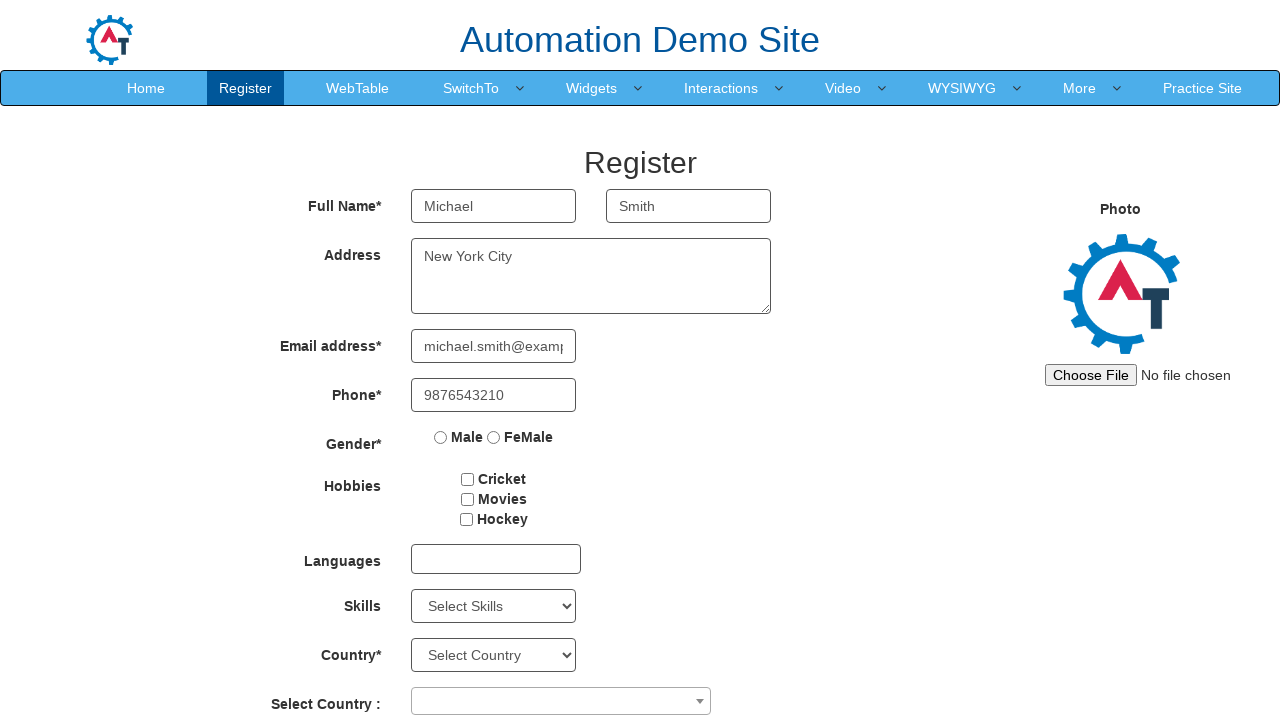

Selected 'Male' as gender at (441, 437) on input[value='Male']
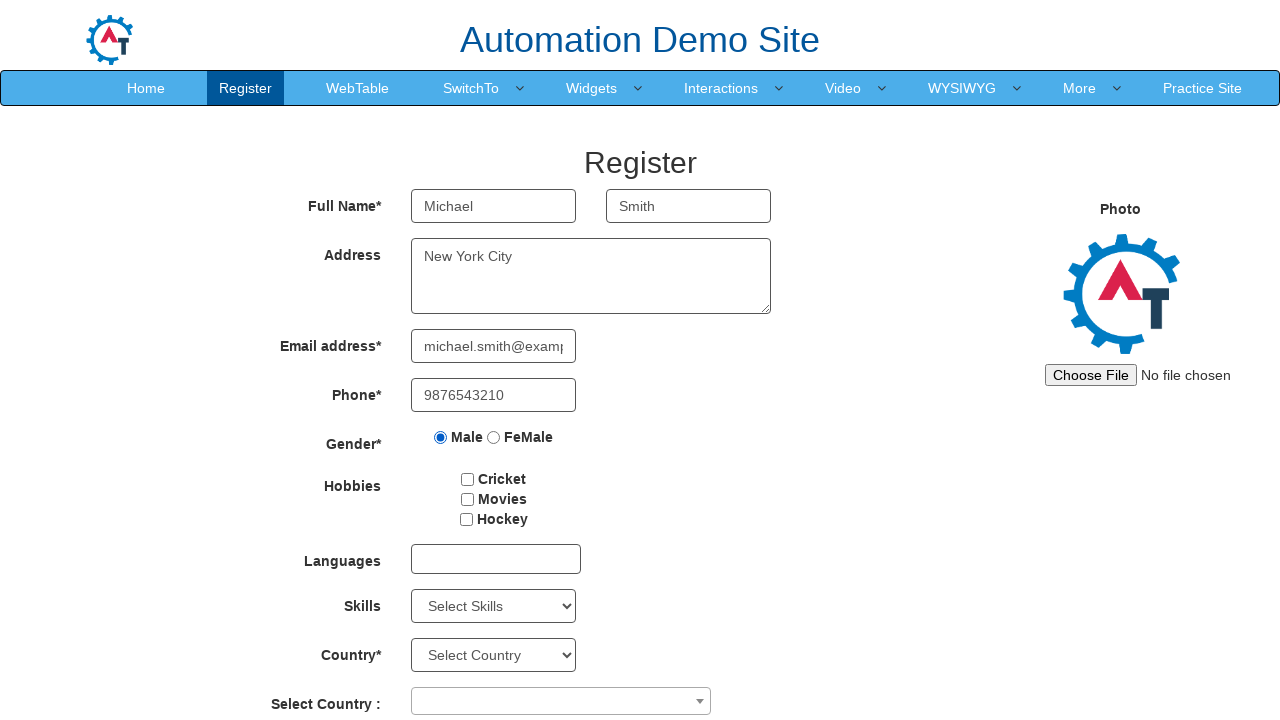

Selected 'Cricket' as hobby at (468, 479) on input[value='Cricket']
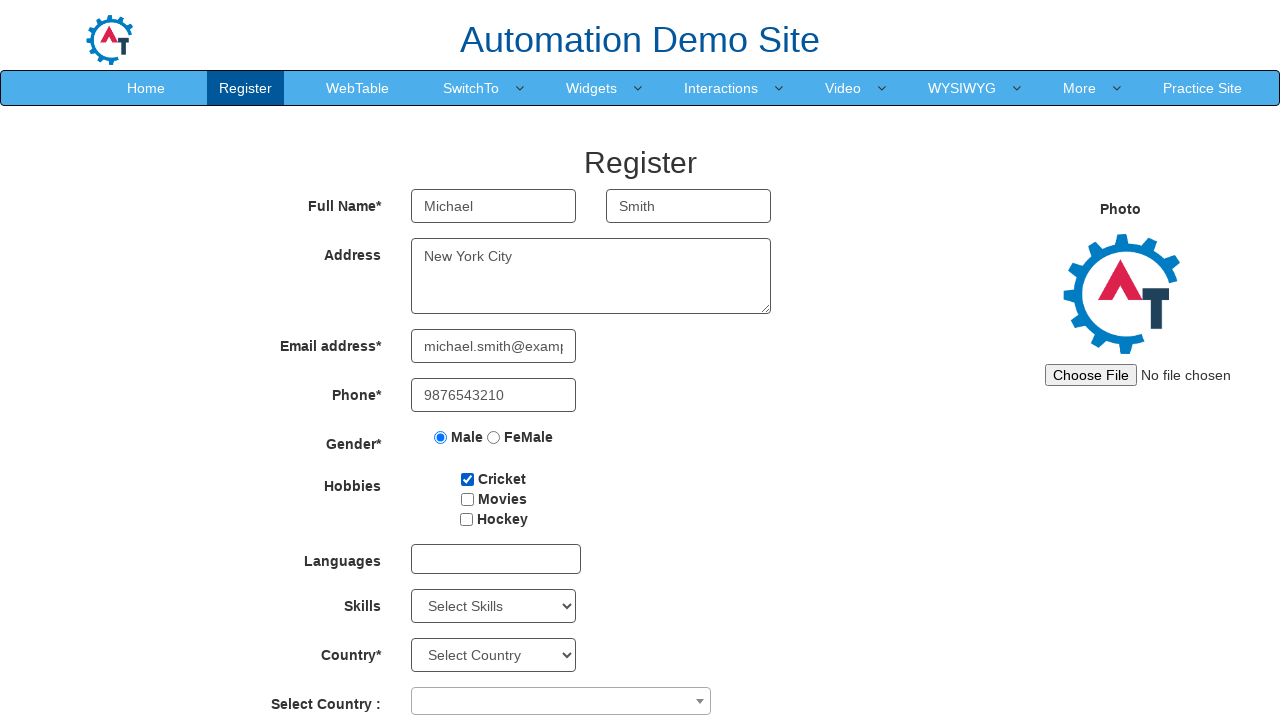

Filled password field with 'SecurePass123' on #firstpassword
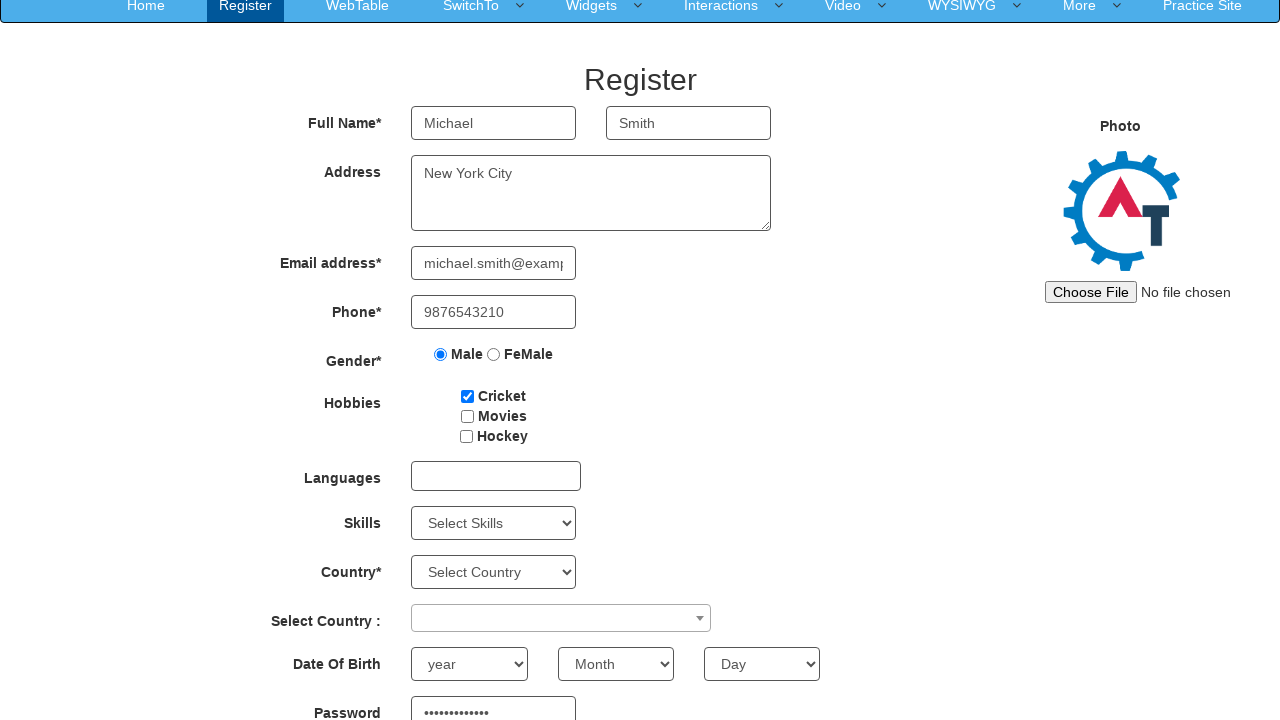

Confirmed password with 'SecurePass123' on #secondpassword
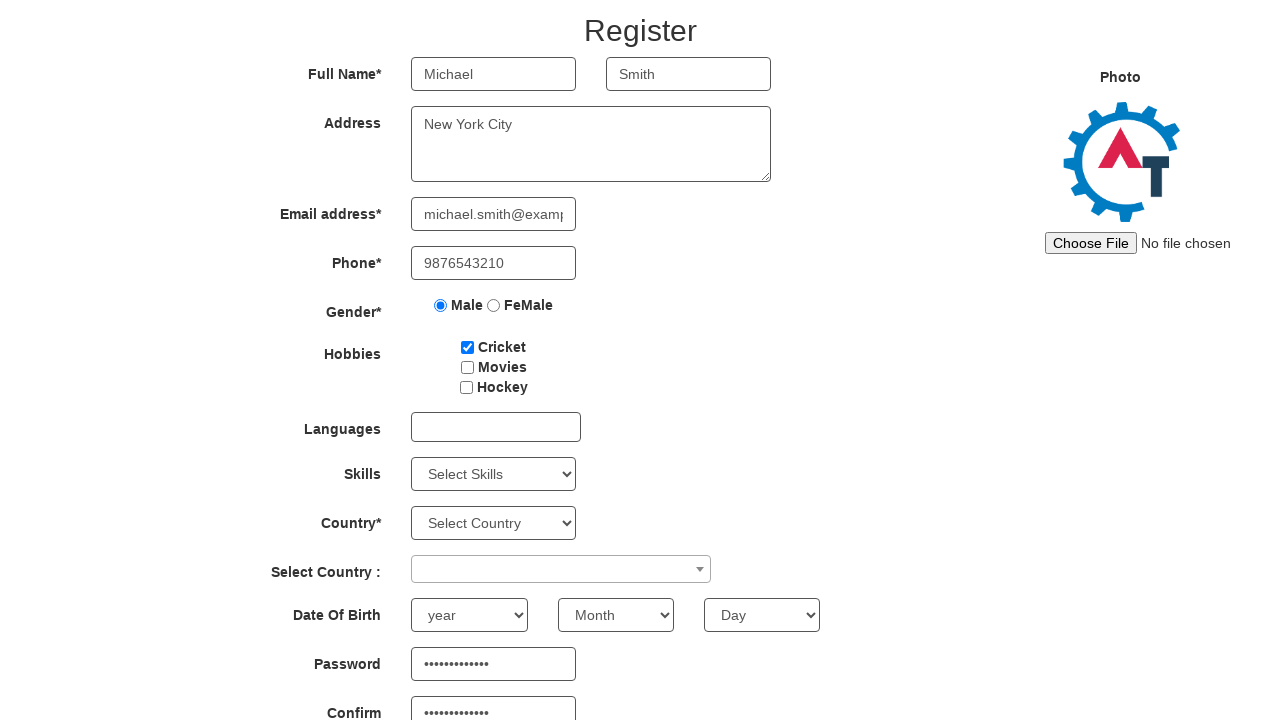

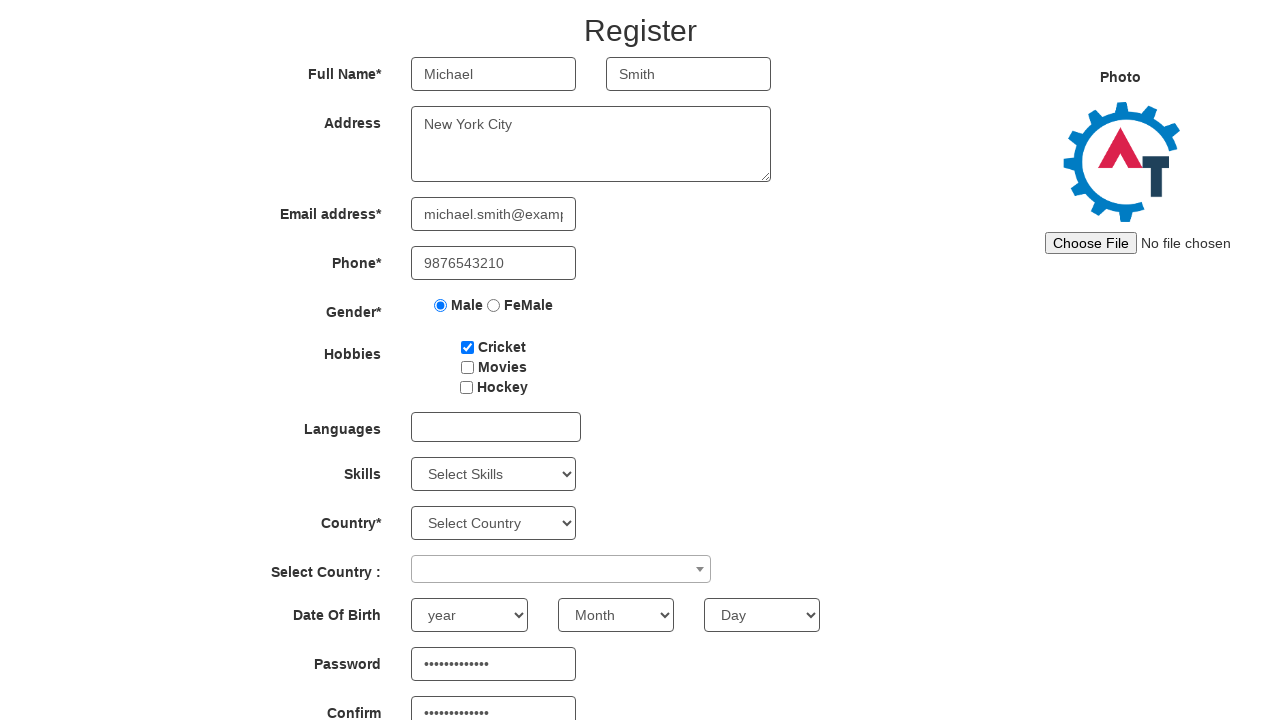